Tests a sign-up form with dynamic attributes by filling username, password, confirmation password, and email fields, then submitting the form and verifying the confirmation message.

Starting URL: https://v1.training-support.net/selenium/dynamic-attributes

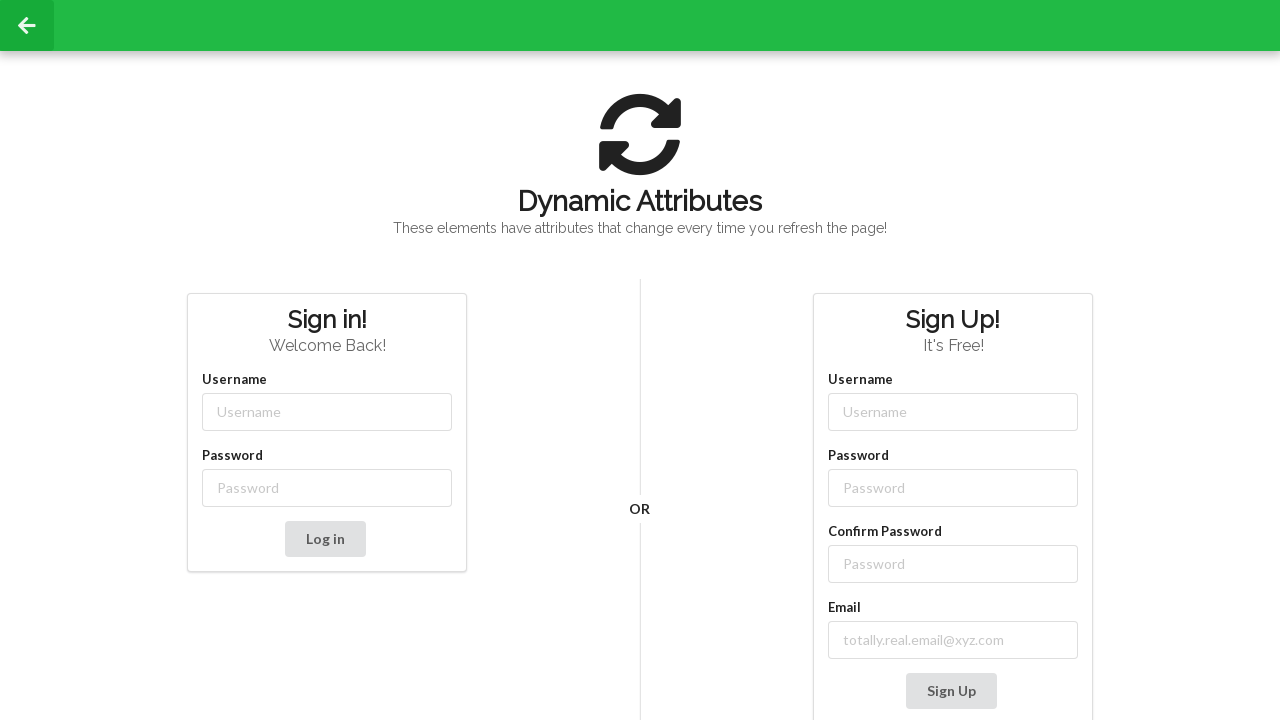

Filled username field with 'admin1' using partial class match on input[class*='-username']
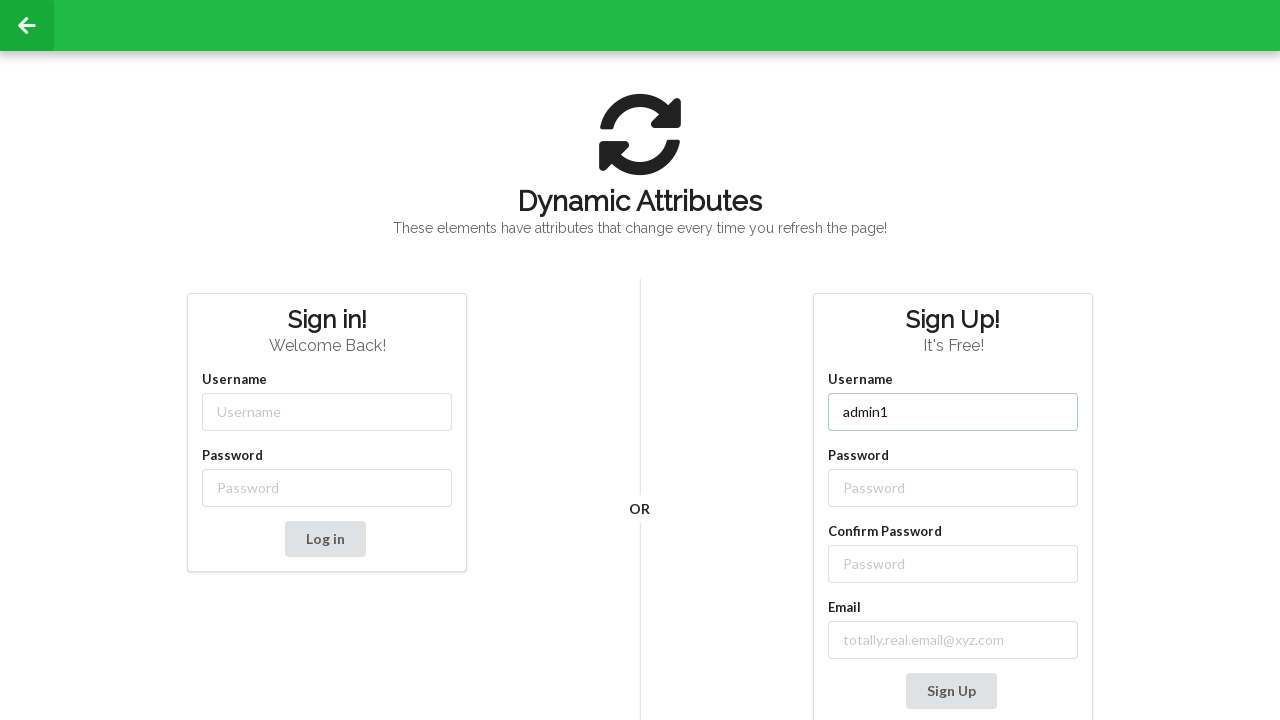

Filled password field with 'password1' using partial class match on input[class*='-password']
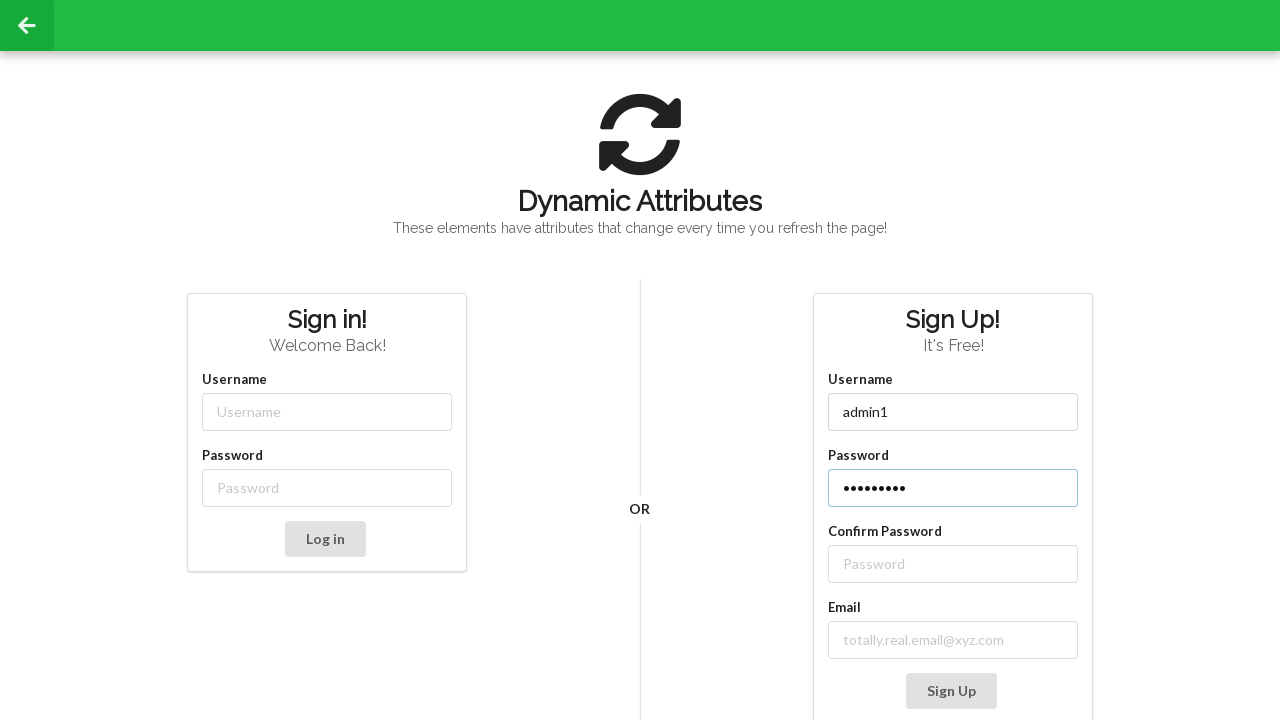

Filled confirm password field with 'password1' using label text locator on //label[text()='Confirm Password']/following-sibling::input
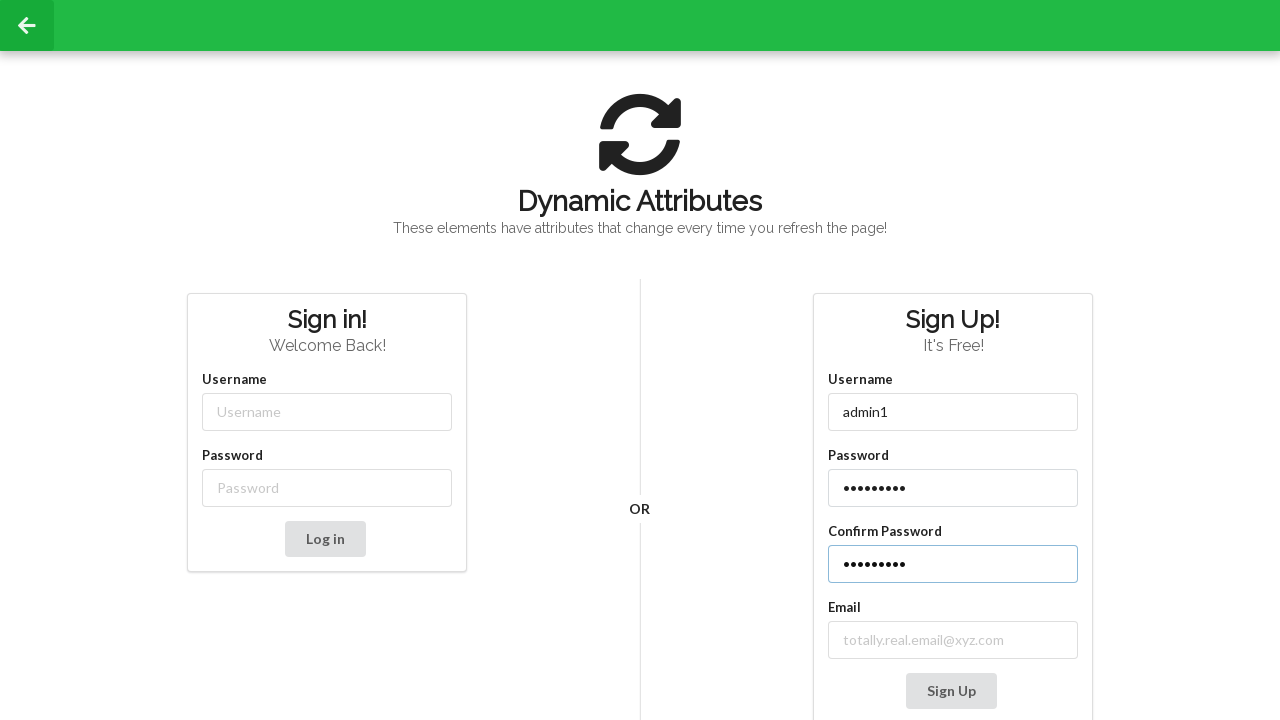

Filled email field with 'abc@test.com' on input[type='email']
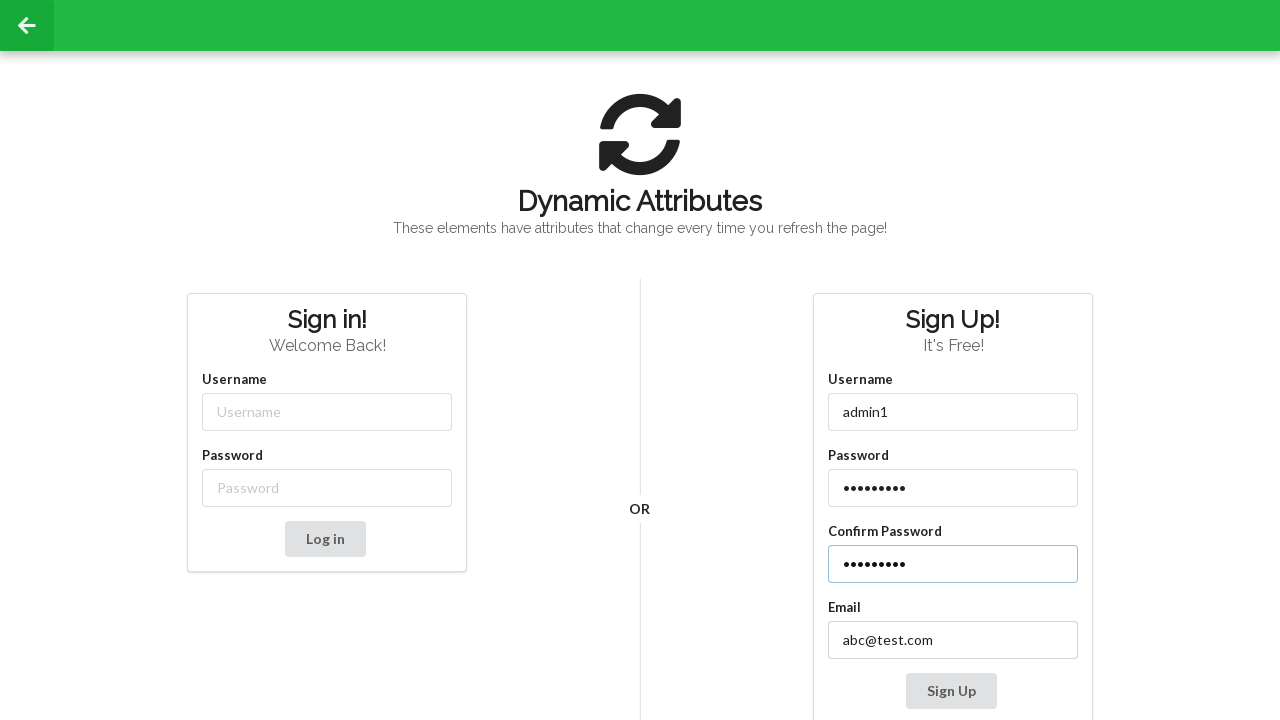

Clicked Sign Up button to submit the form at (951, 691) on button:has-text('Sign Up')
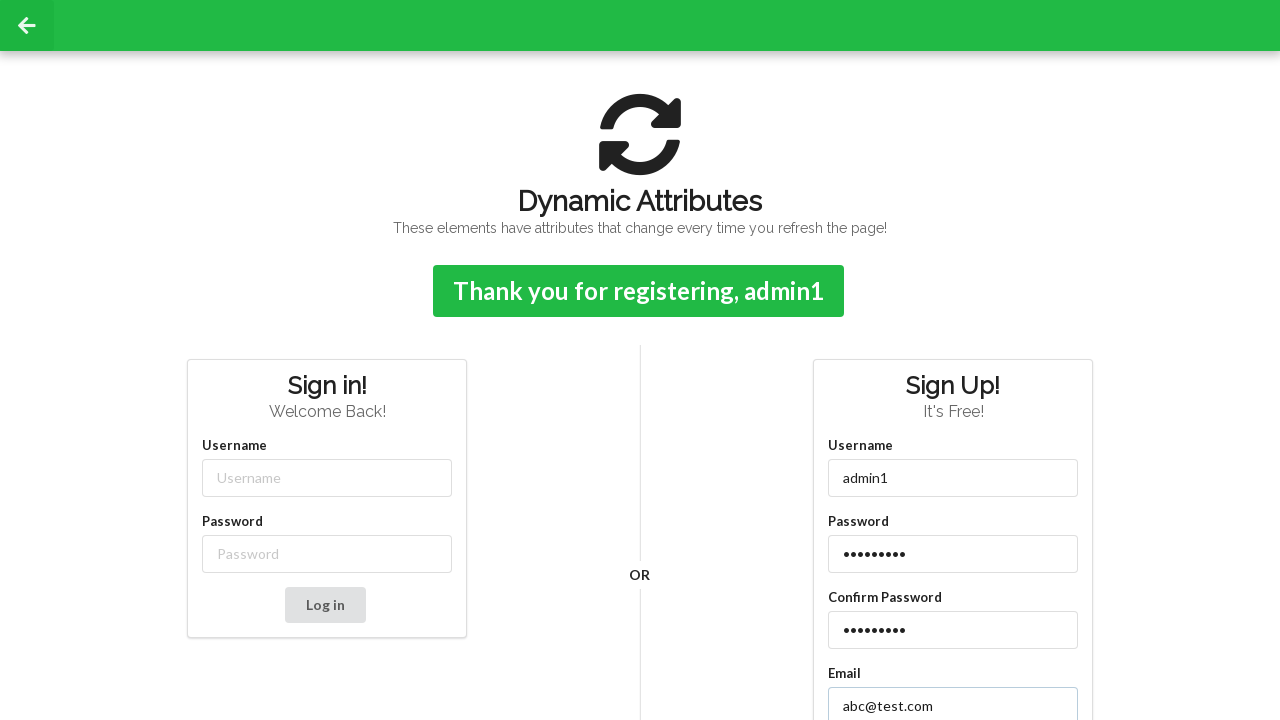

Confirmation message element loaded
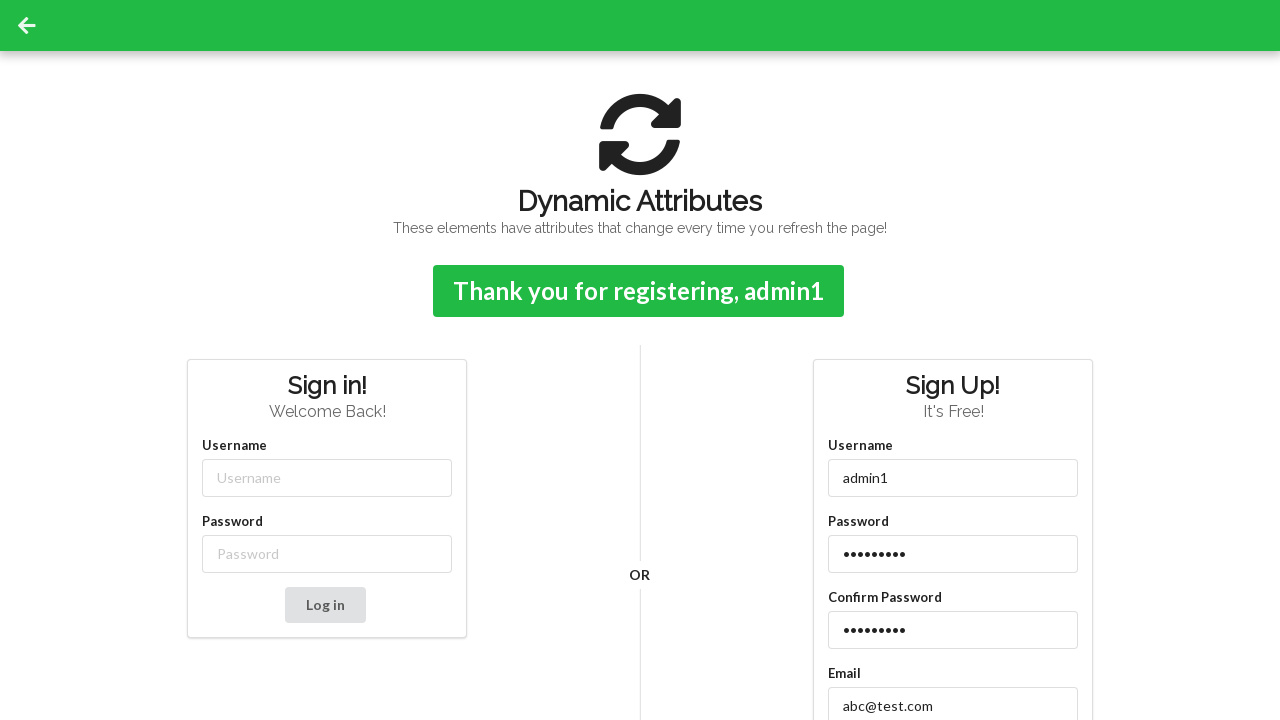

Retrieved confirmation message: Thank you for registering, admin1
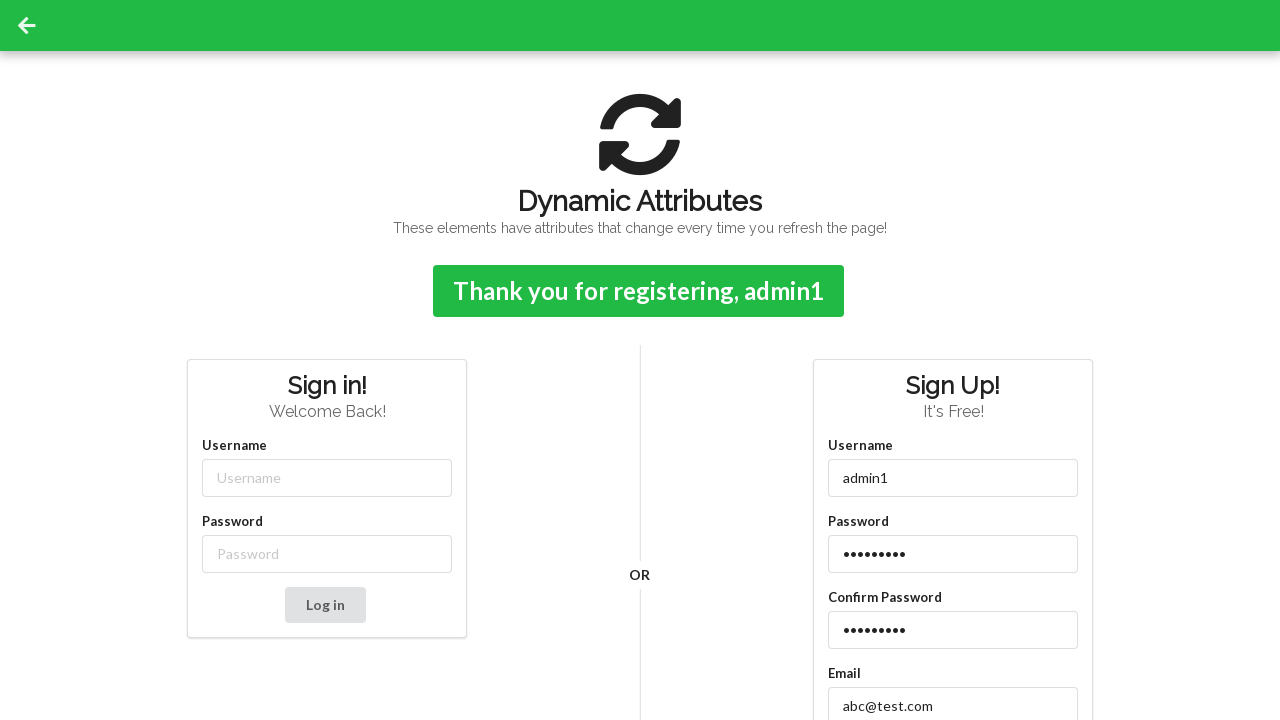

Printed confirmation message to console
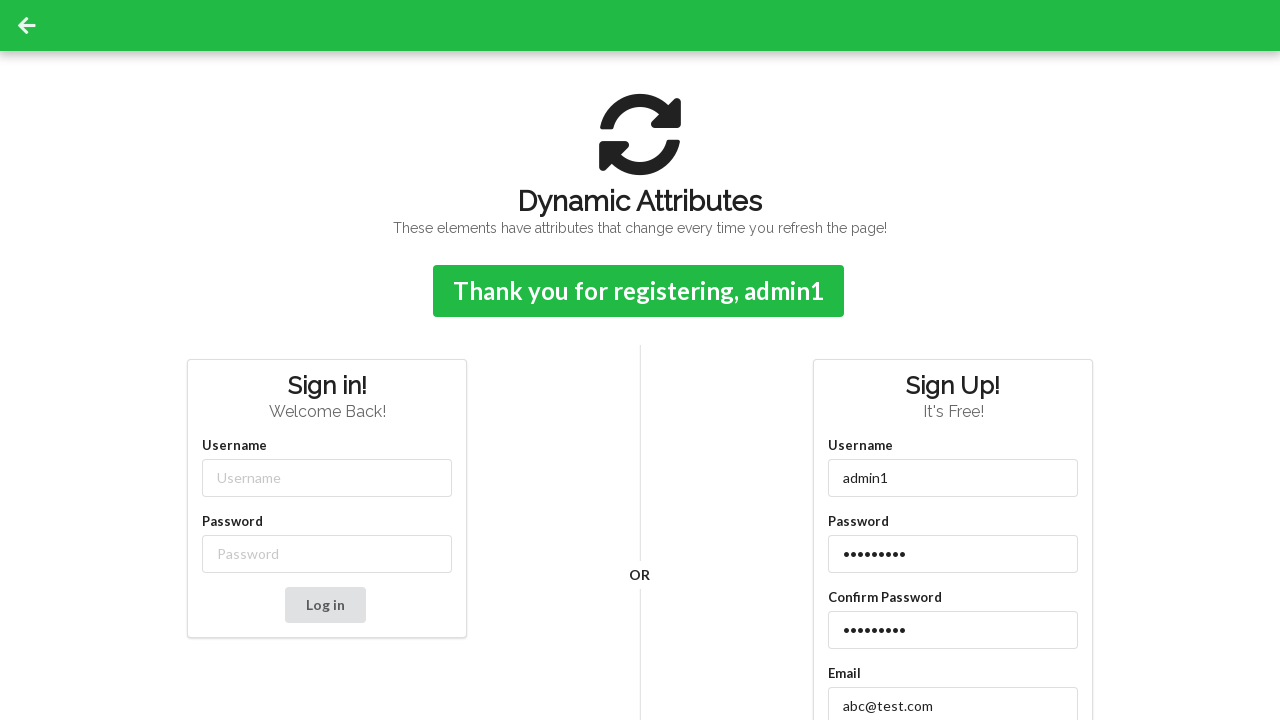

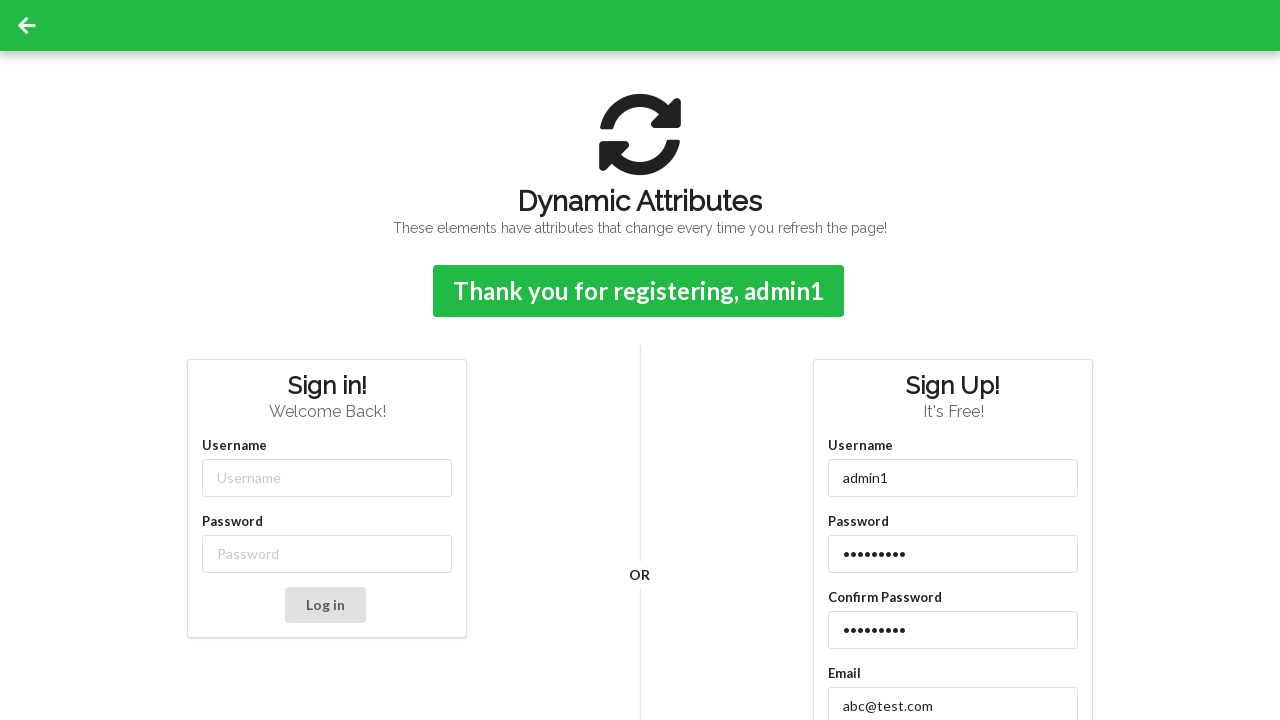